Navigates to Flipkart homepage and waits for the page to load

Starting URL: https://www.flipkart.com/

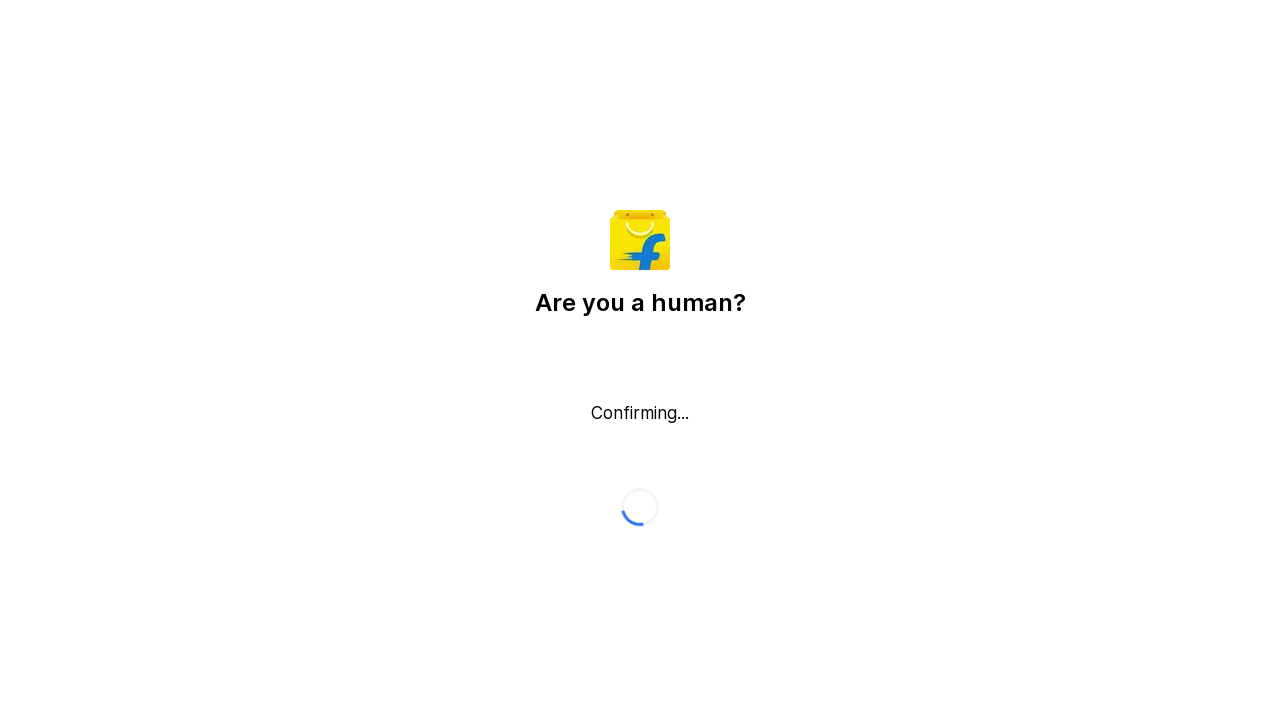

Flipkart homepage loaded - DOM content ready
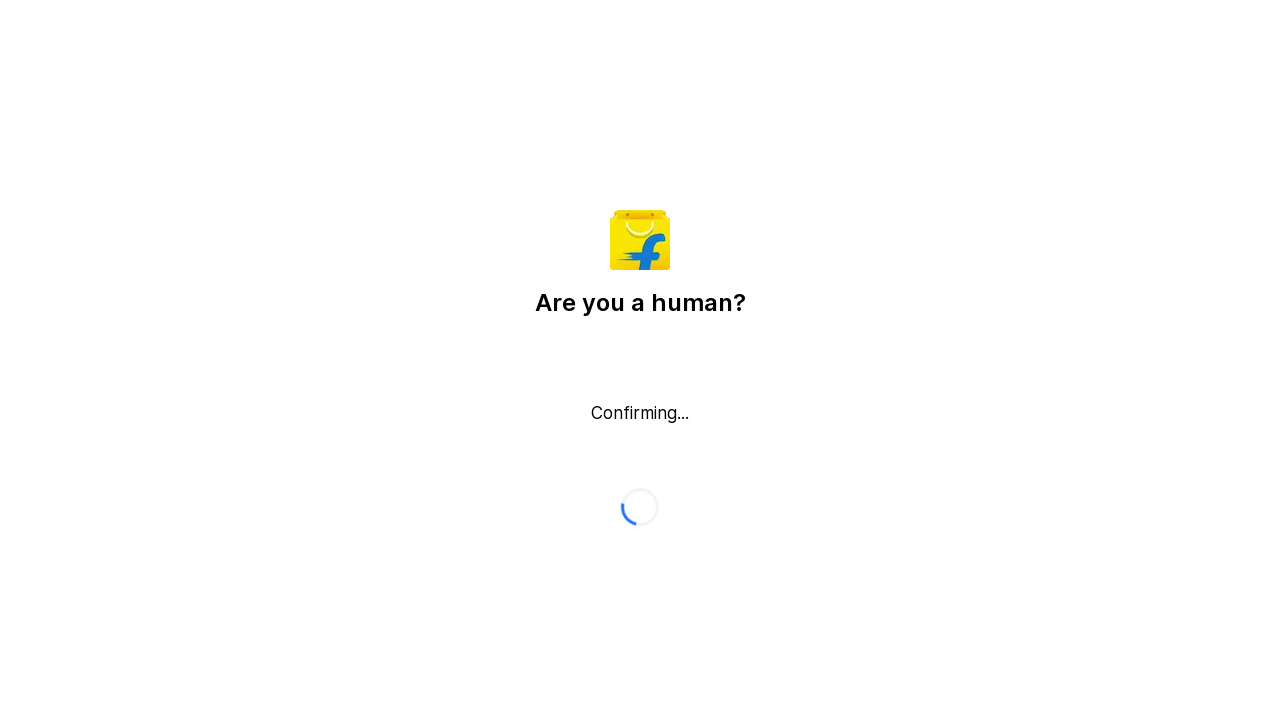

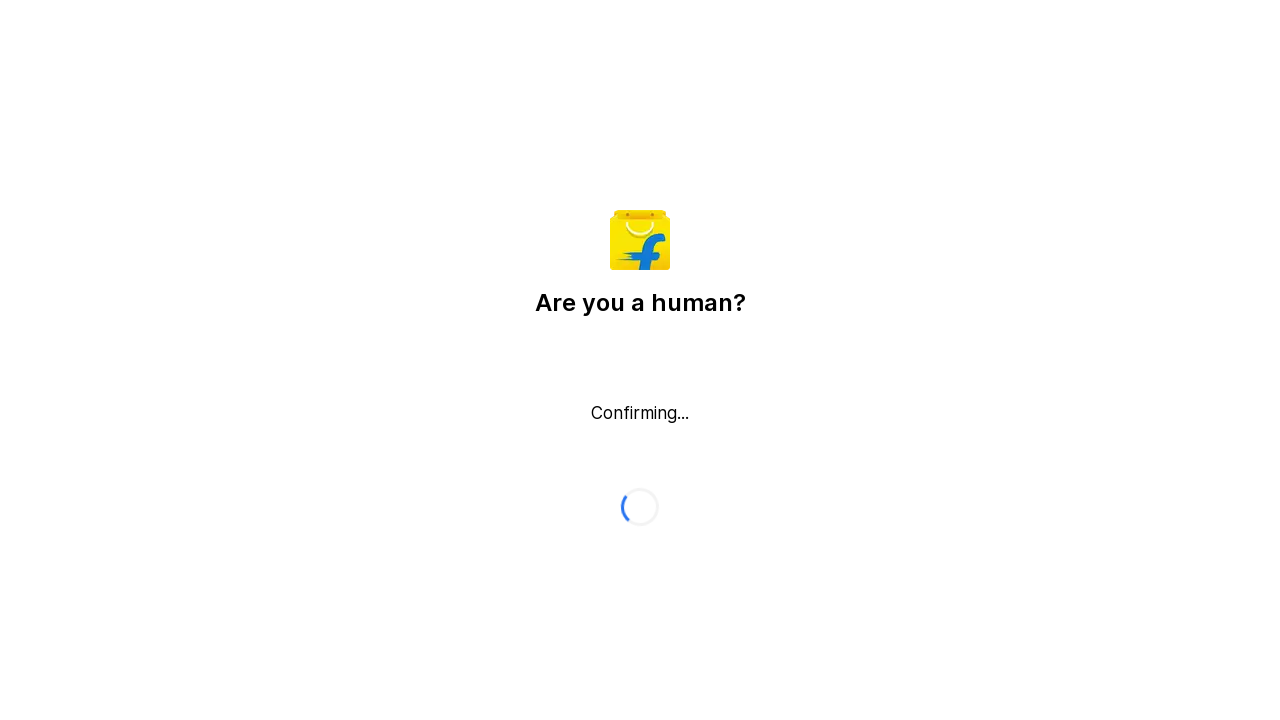